Tests the first name input field by entering a value using a CSS selector based on label association.

Starting URL: https://app.cloudqa.io/home/AutomationPracticeForm

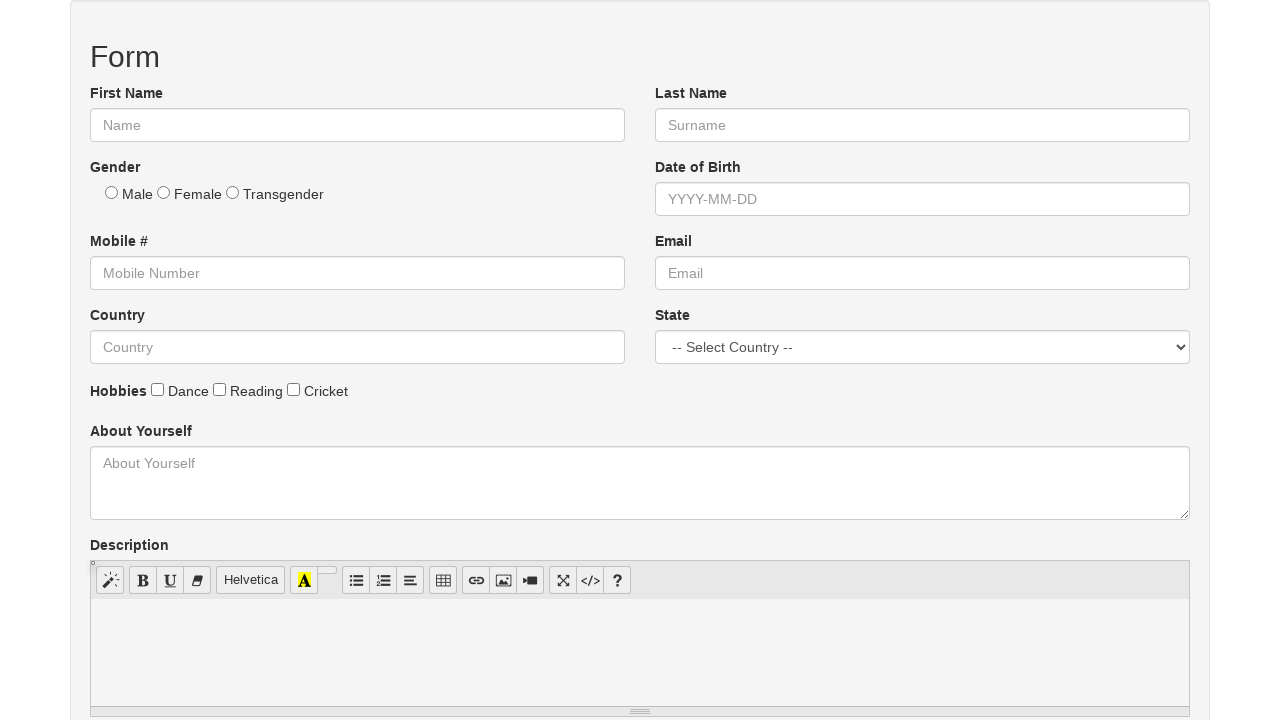

Filled first name input field with 'Rohit' using label-based CSS selector on label[for='fname'] + input[type='text']
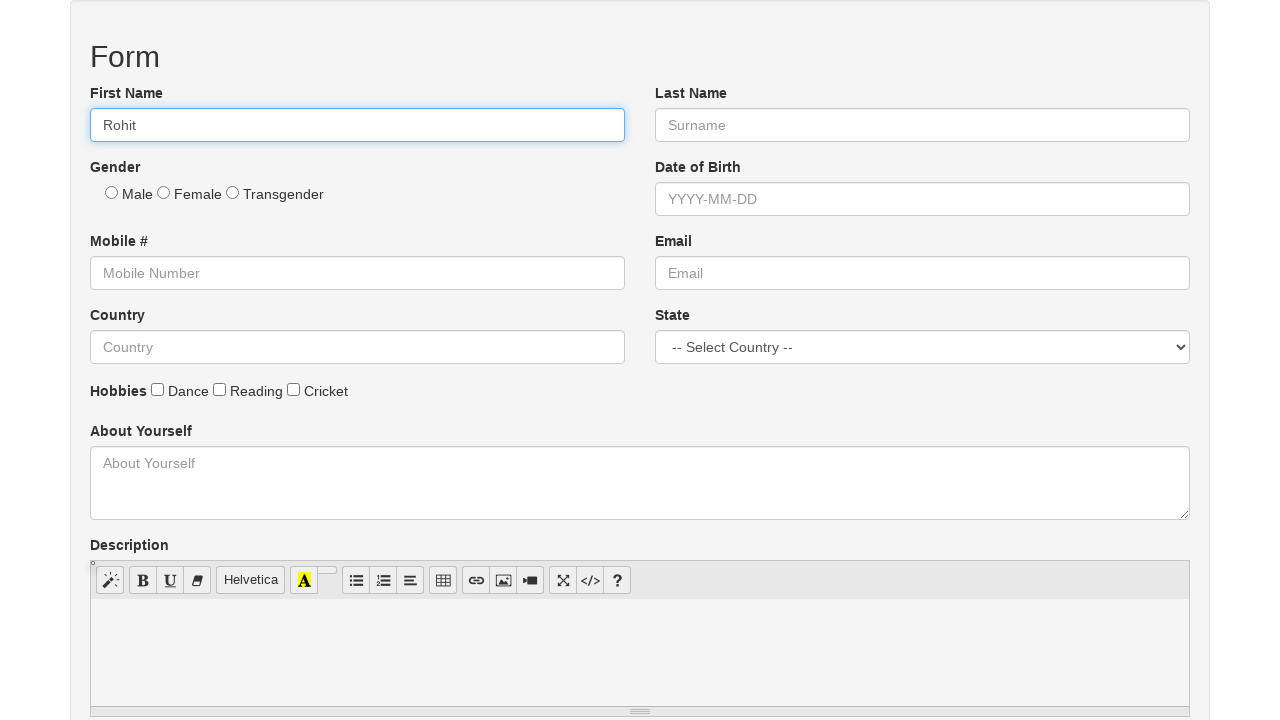

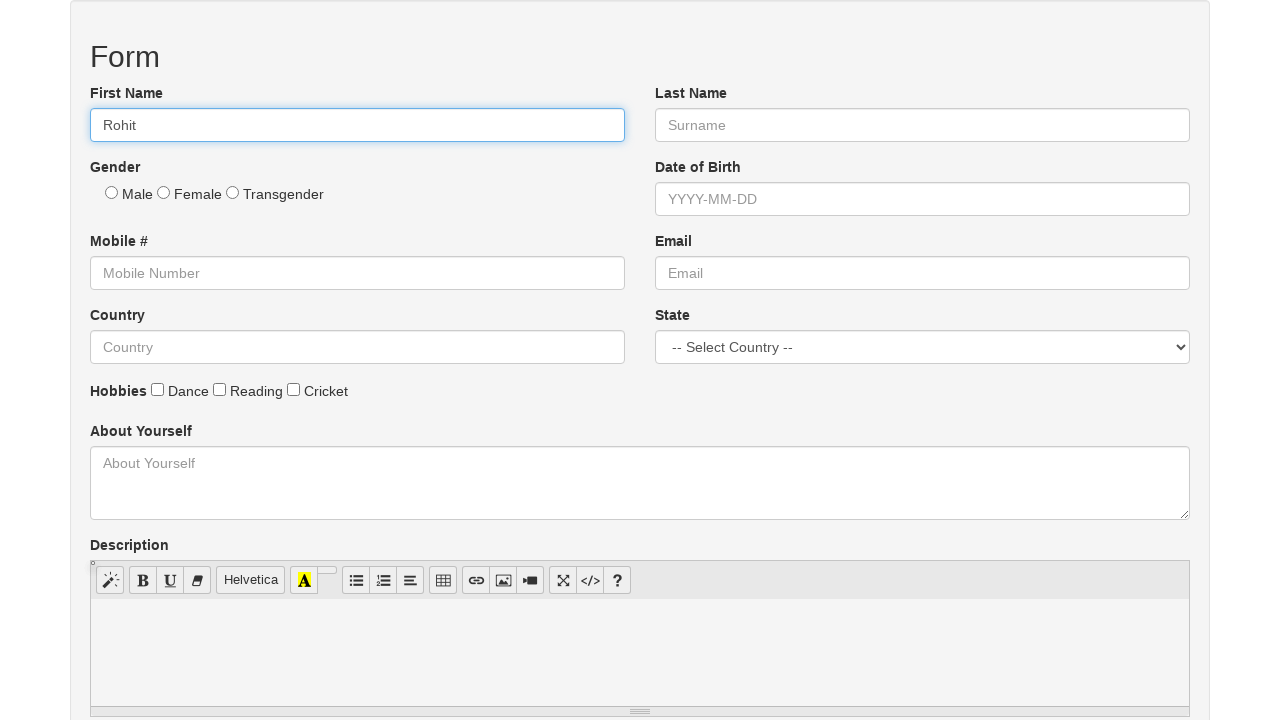